Tests inline editing using double-click action to activate edit mode, then modifies salary value

Starting URL: https://editor.datatables.net/examples/inline-editing/simple.html

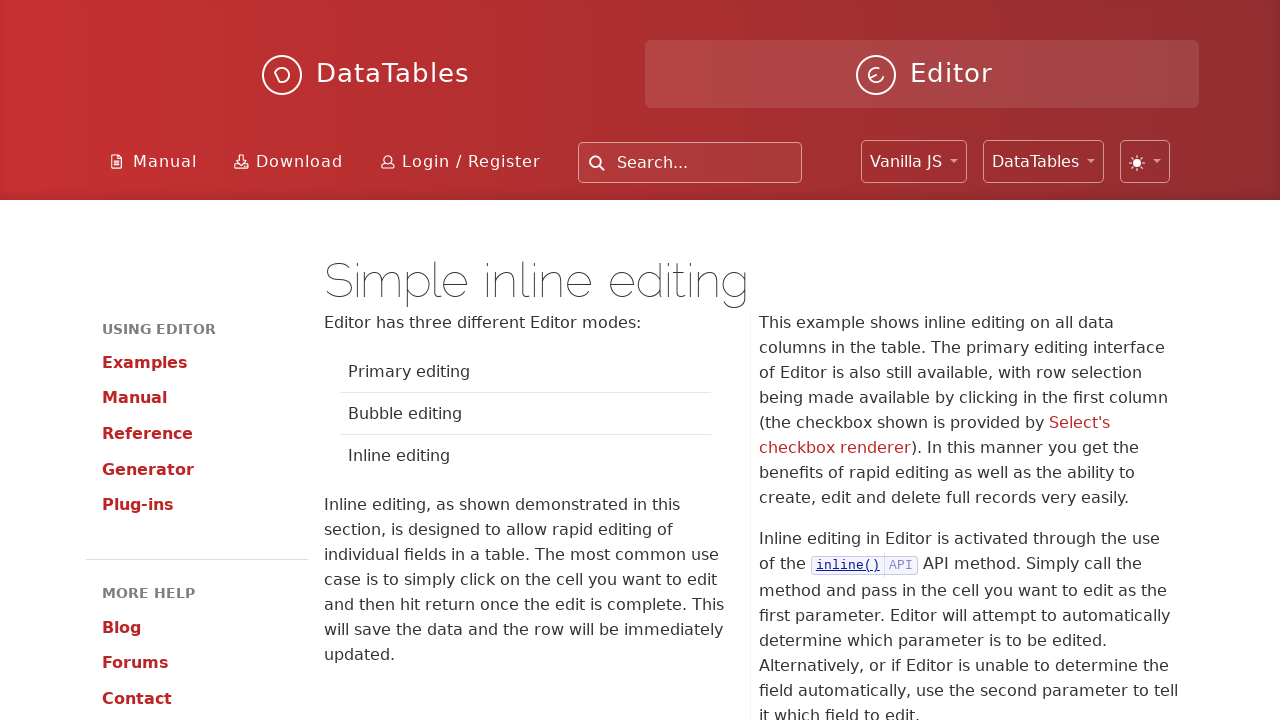

Located the DataTable element
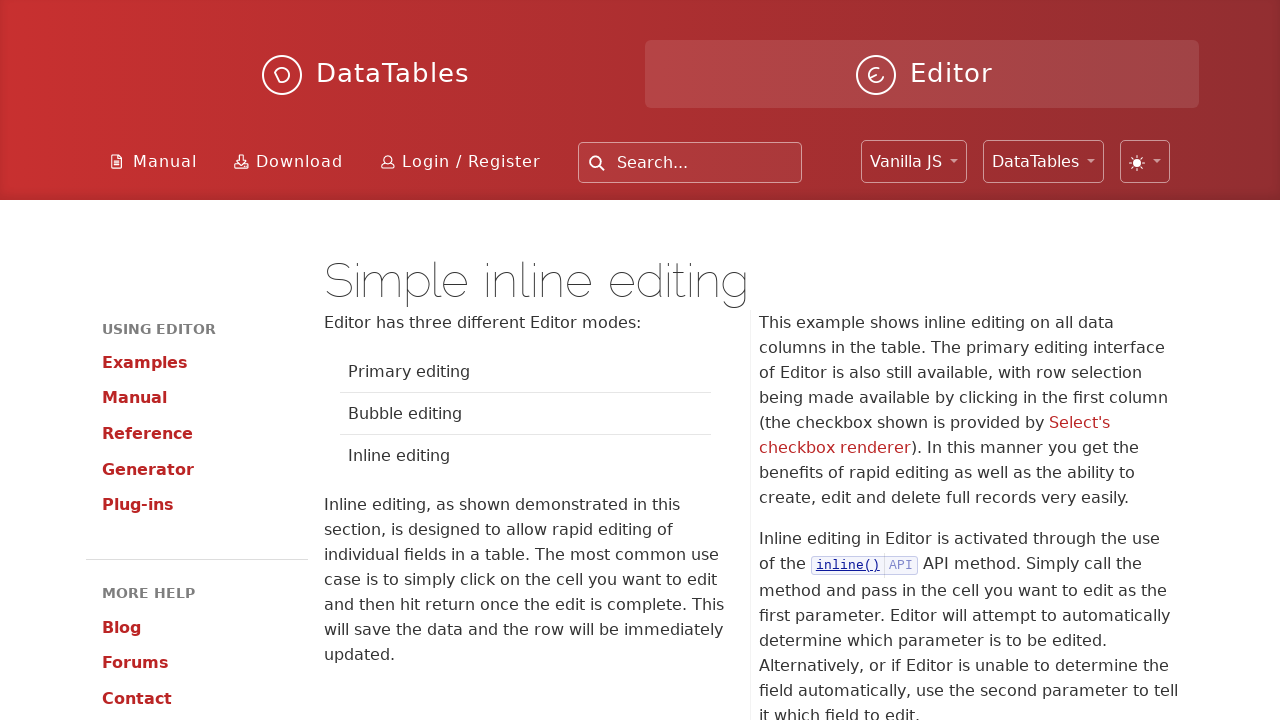

Located all table body rows
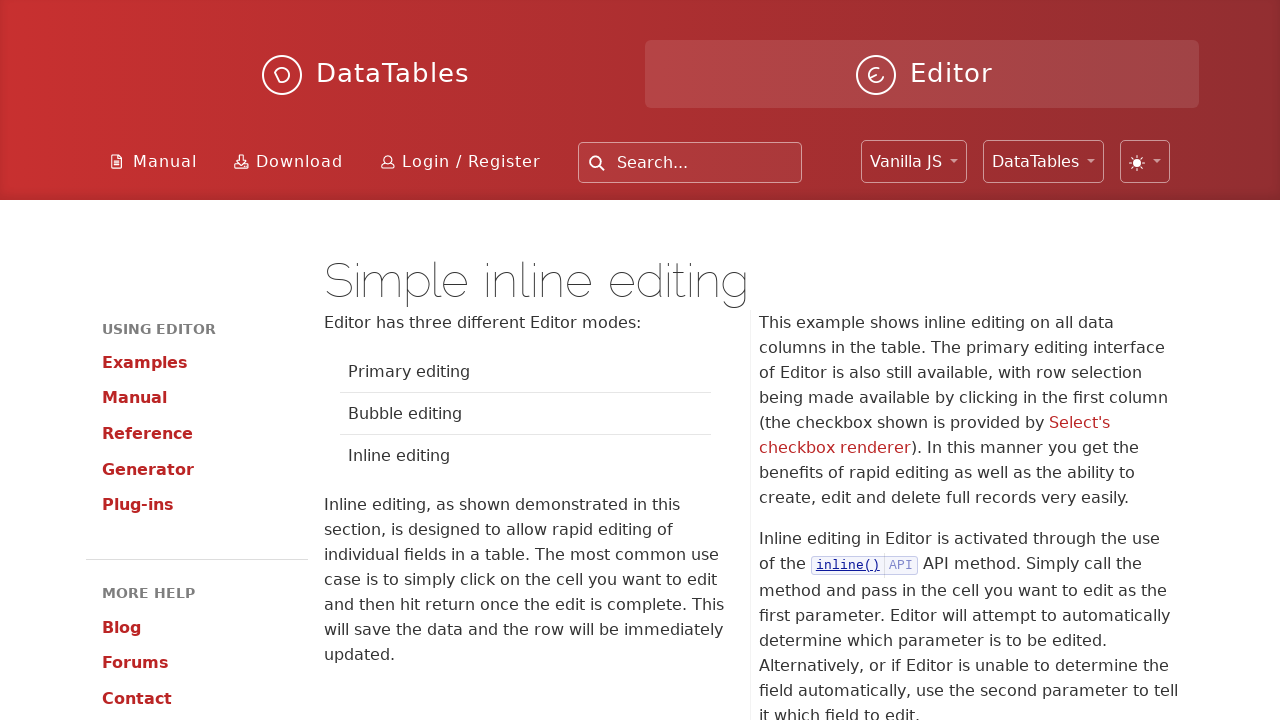

Selected second table row
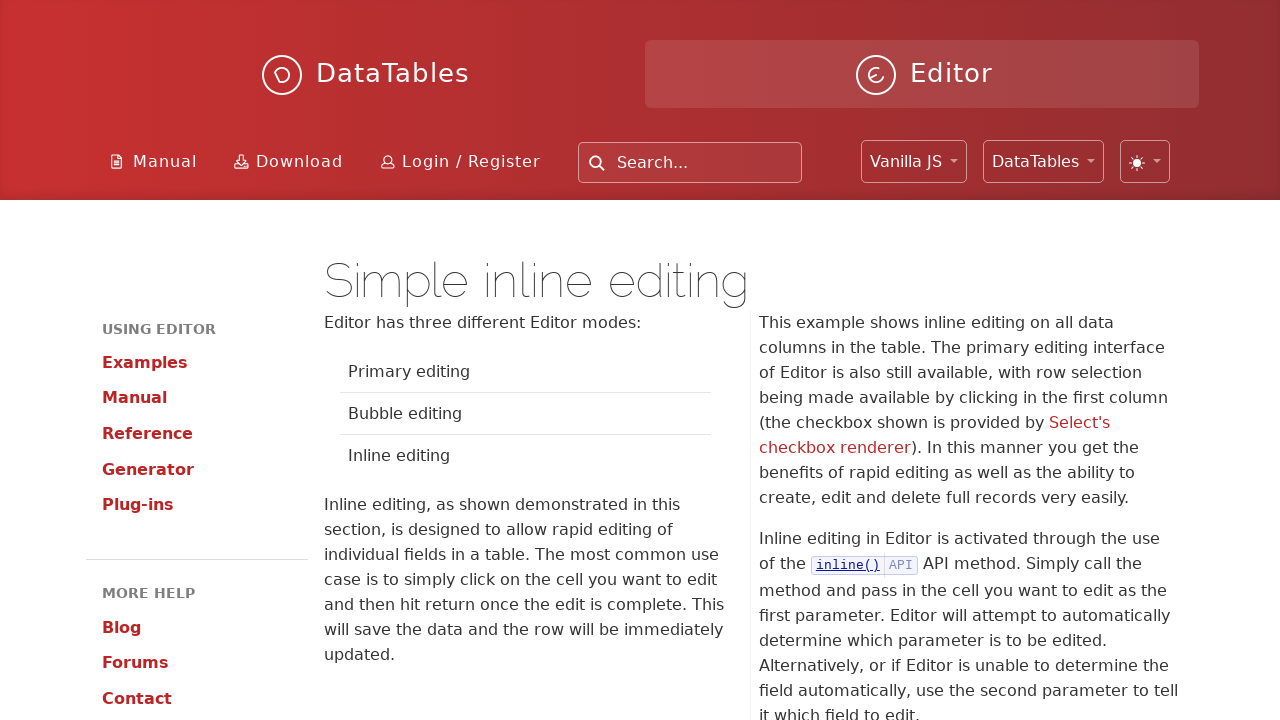

Located all cells in second row
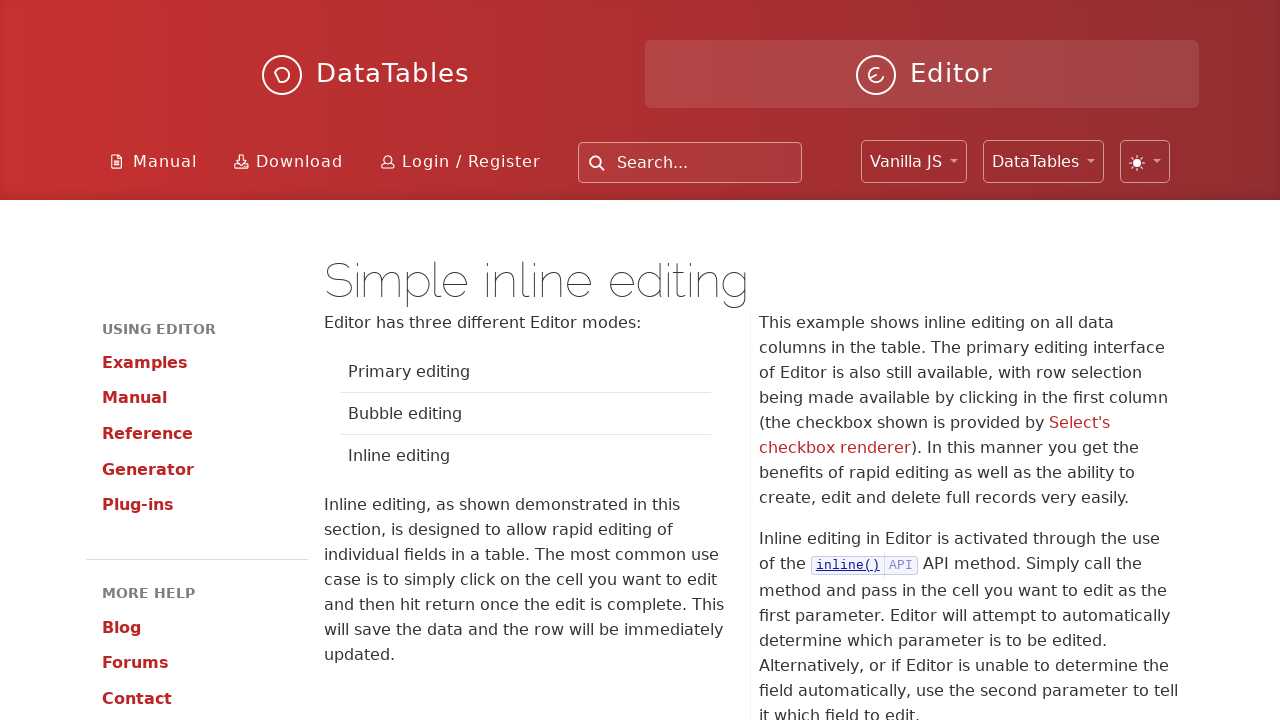

Selected salary cell (7th column) in second row
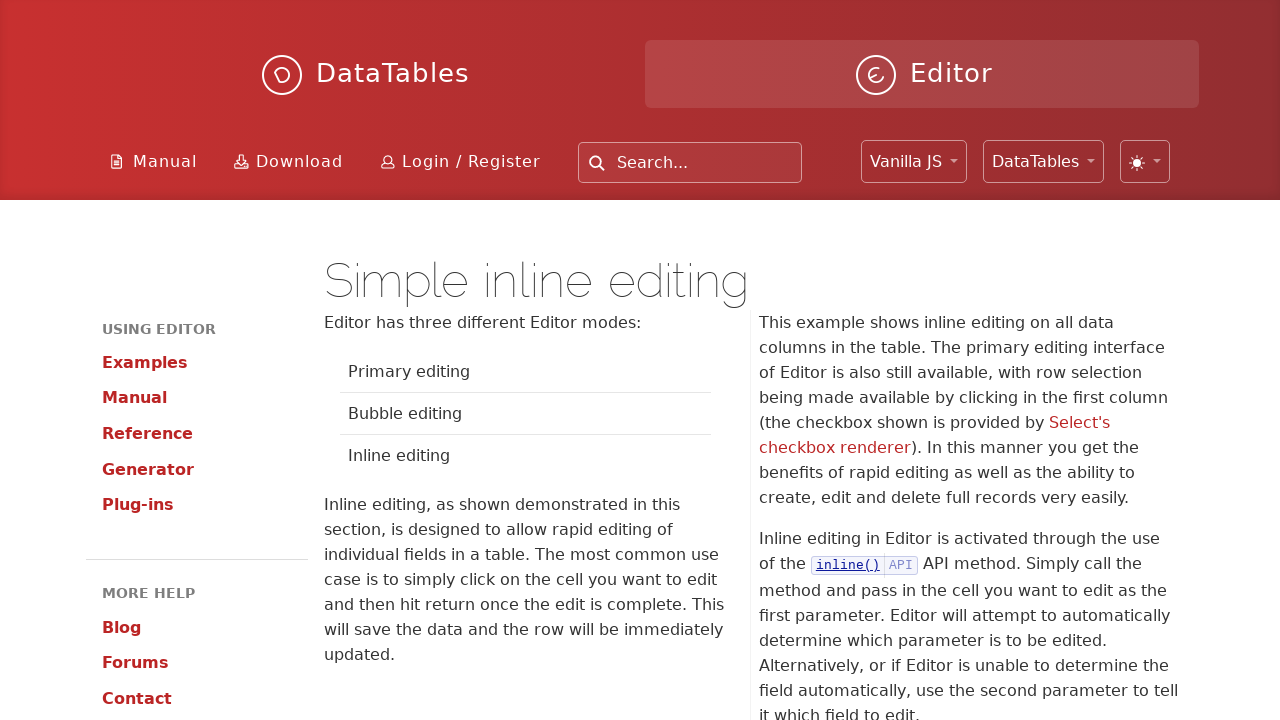

Double-clicked salary cell to activate inline edit mode at (1123, 361) on #example >> tbody tr >> nth=1 >> td >> nth=6
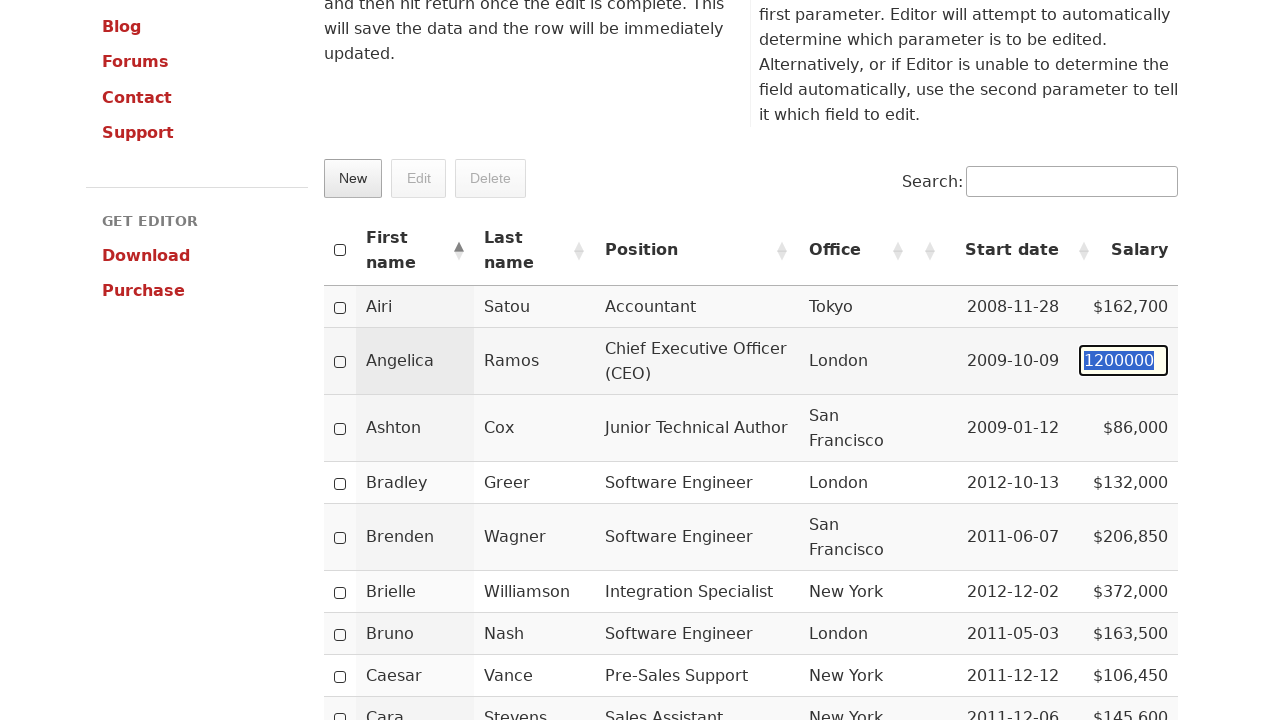

Located input field in salary cell
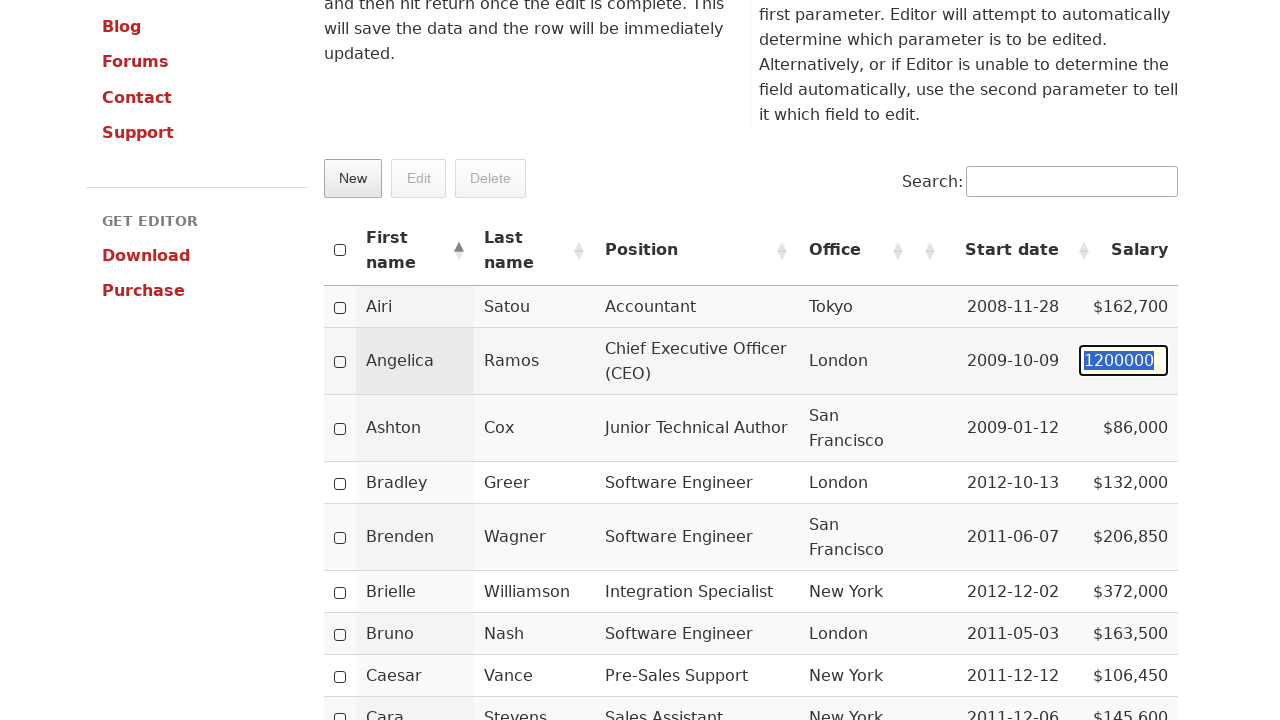

Cleared existing salary value on #example >> tbody tr >> nth=1 >> td >> nth=6 >> input
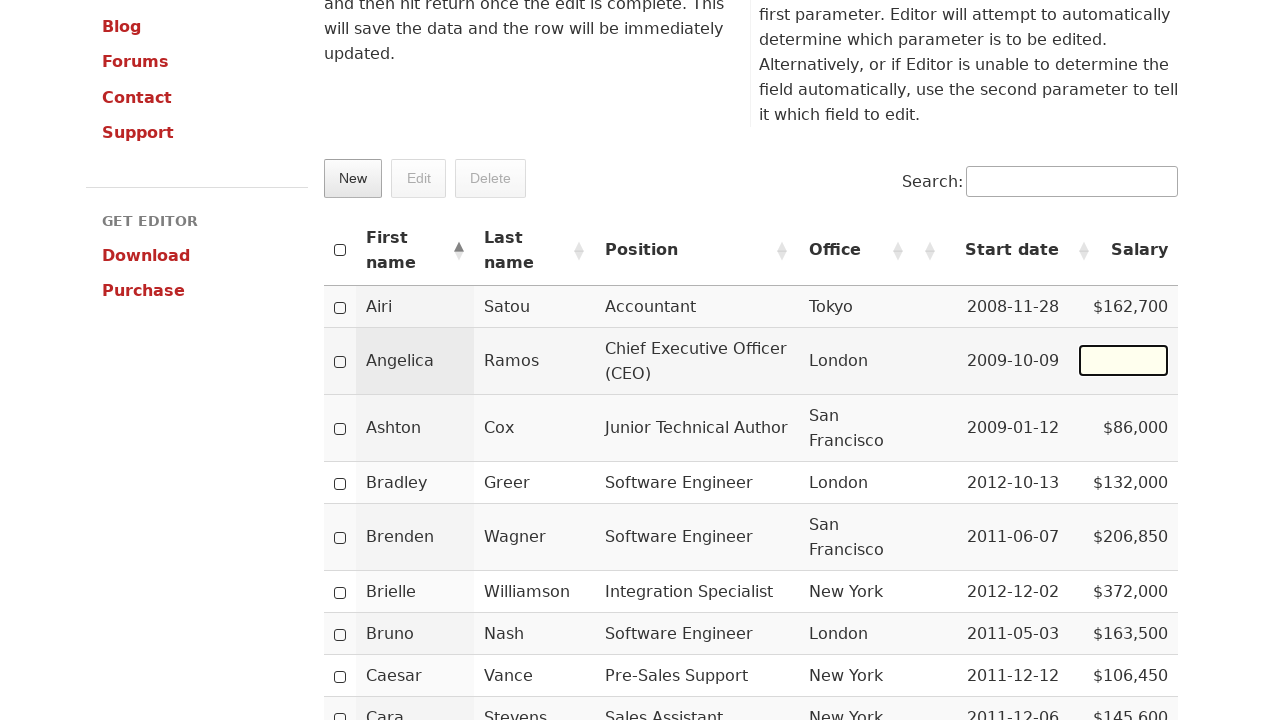

Filled salary field with new value '2000' on #example >> tbody tr >> nth=1 >> td >> nth=6 >> input
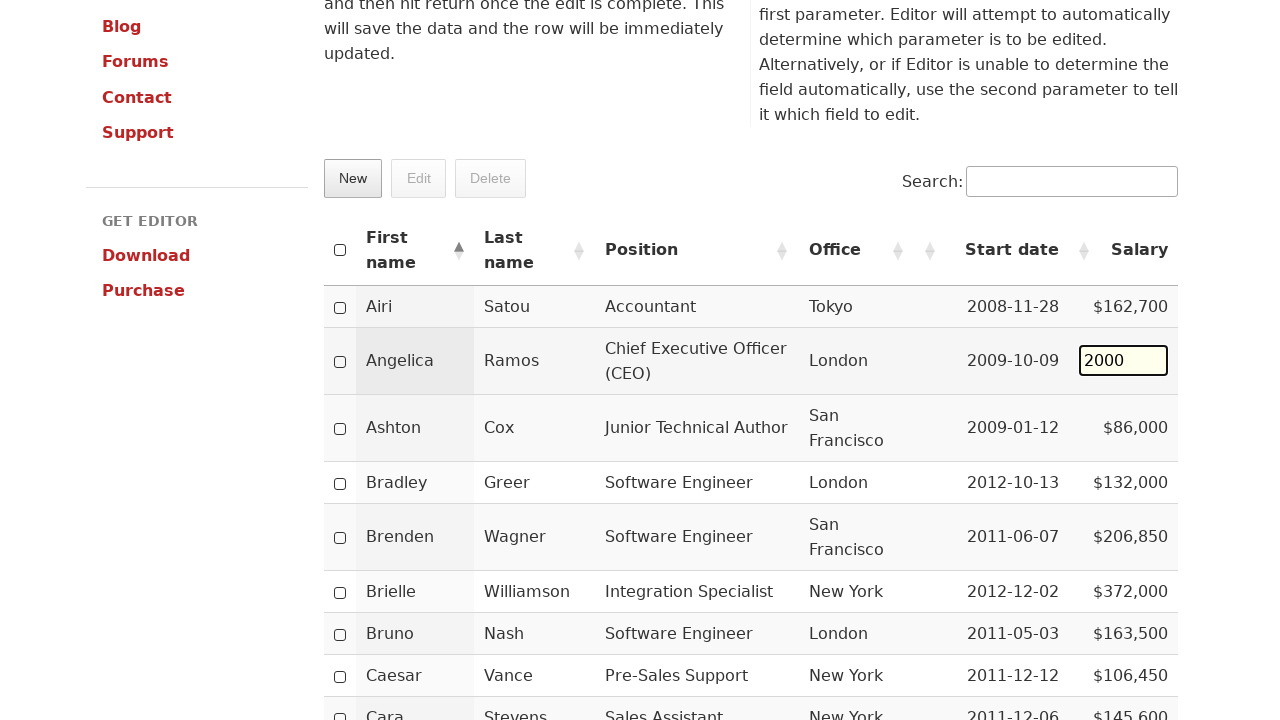

Pressed Enter to save salary change on #example >> tbody tr >> nth=1 >> td >> nth=6 >> input
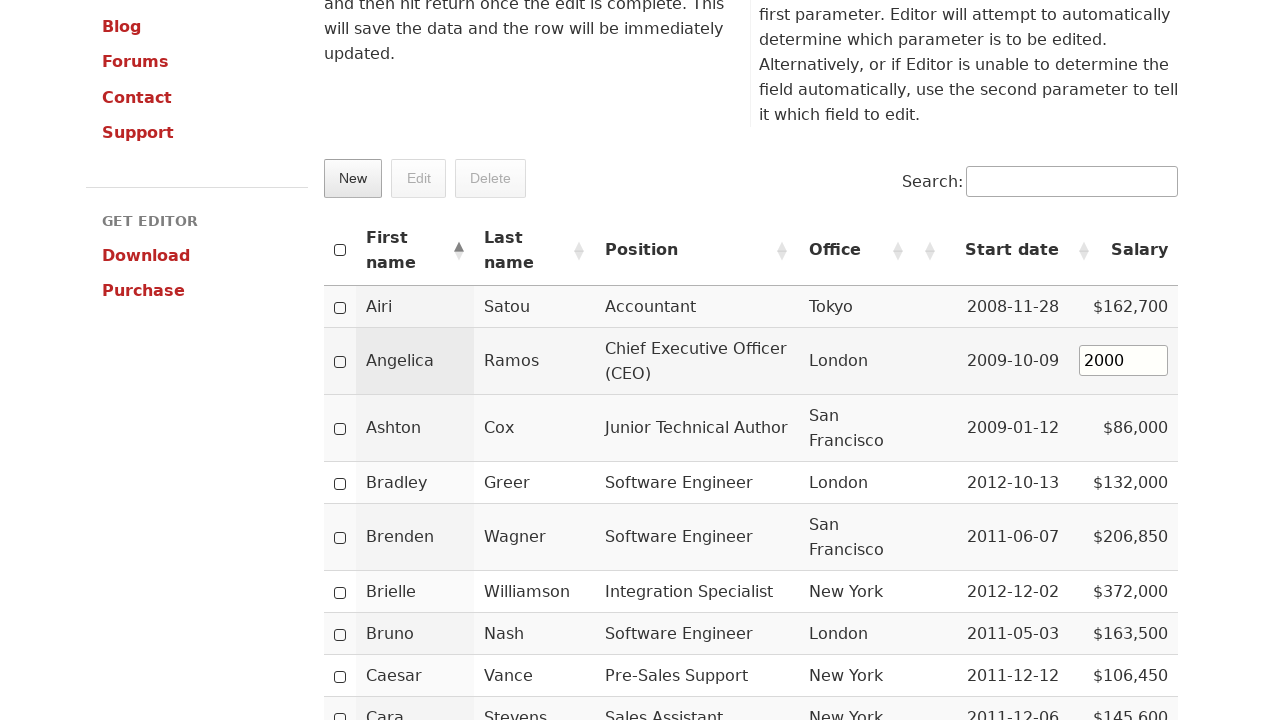

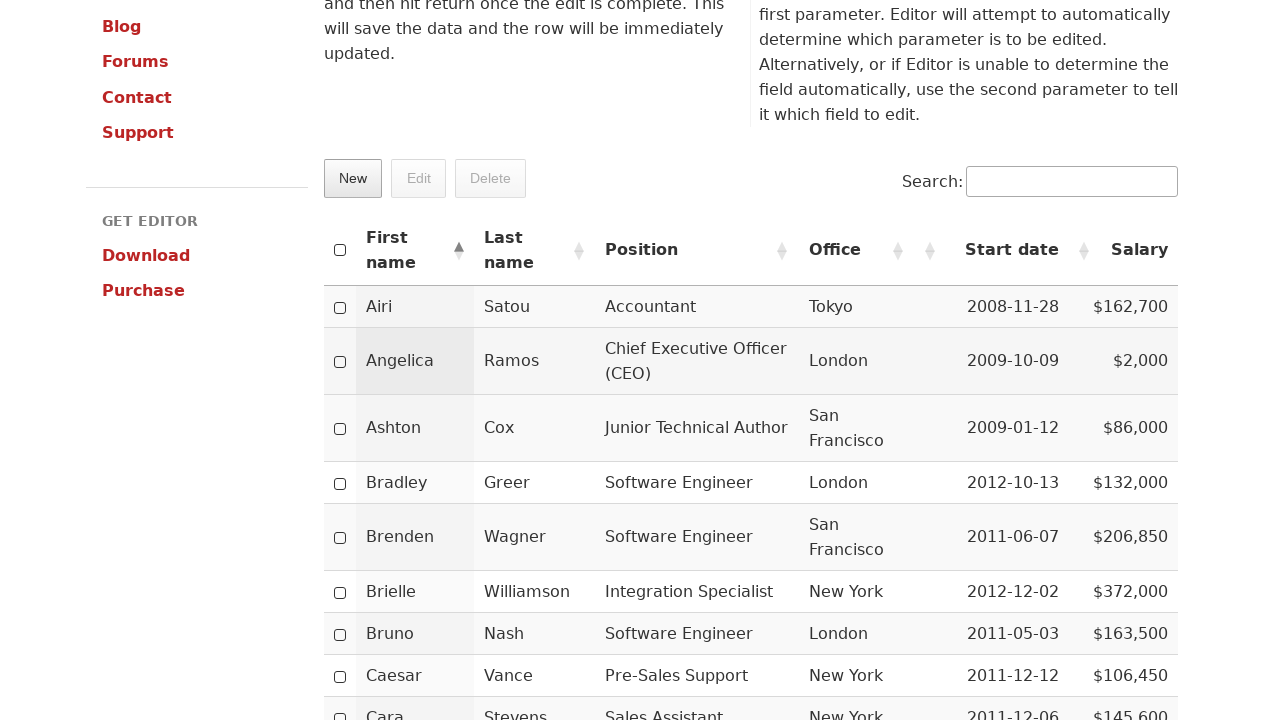